Tests vertical scrolling functionality on the Selenium website by scrolling down 500 pixels and then scrolling back up 200 pixels using JavaScript execution.

Starting URL: https://www.selenium.dev/

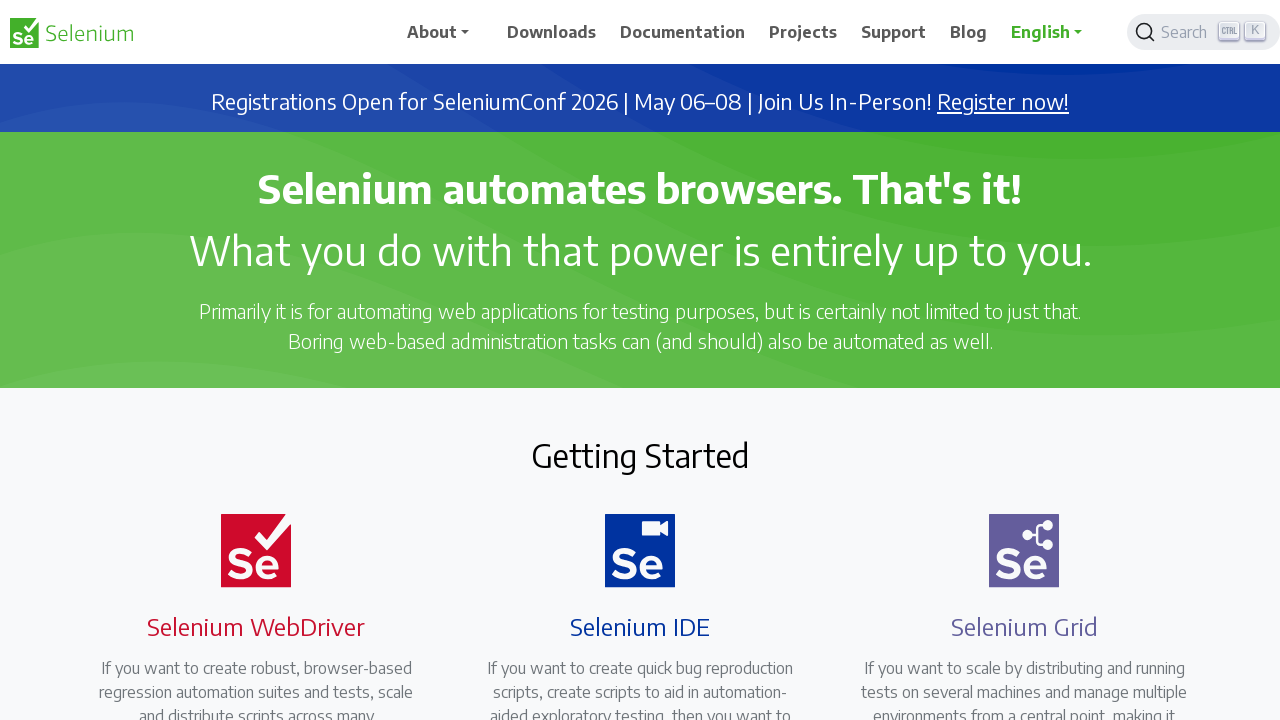

Scrolled down 500 pixels on the Selenium website
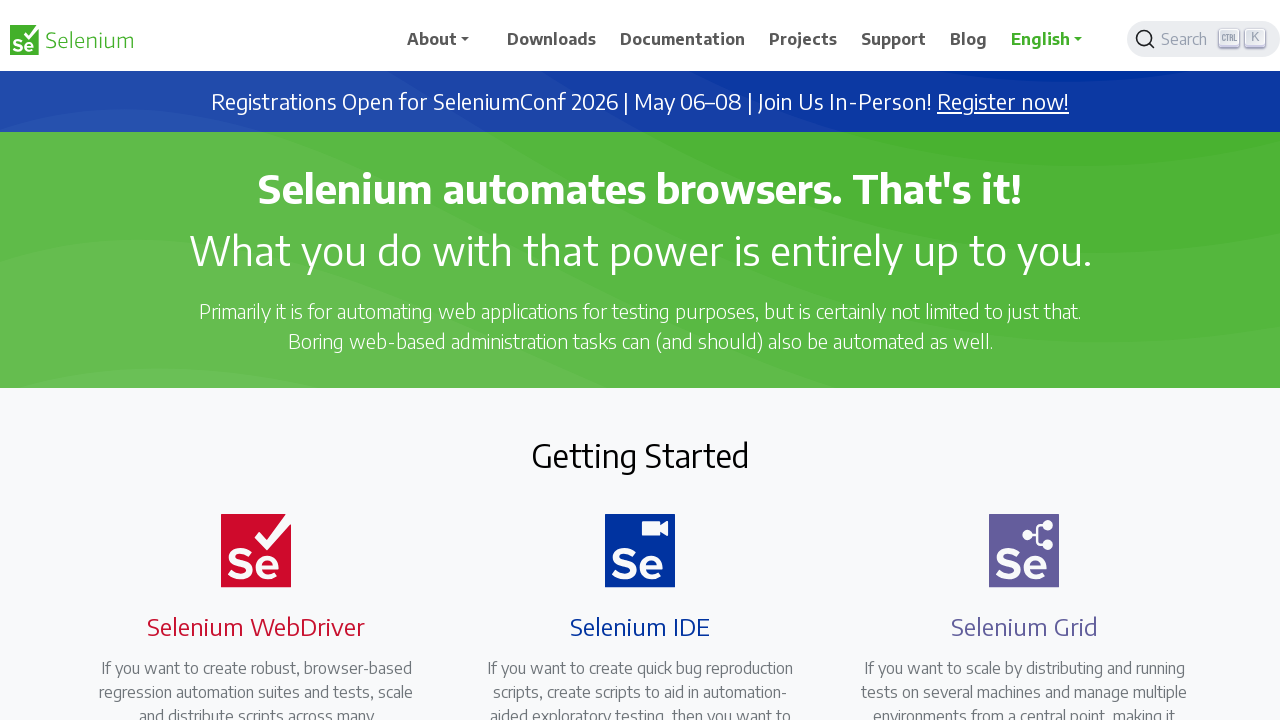

Waited 2 seconds for scroll effect to be visible
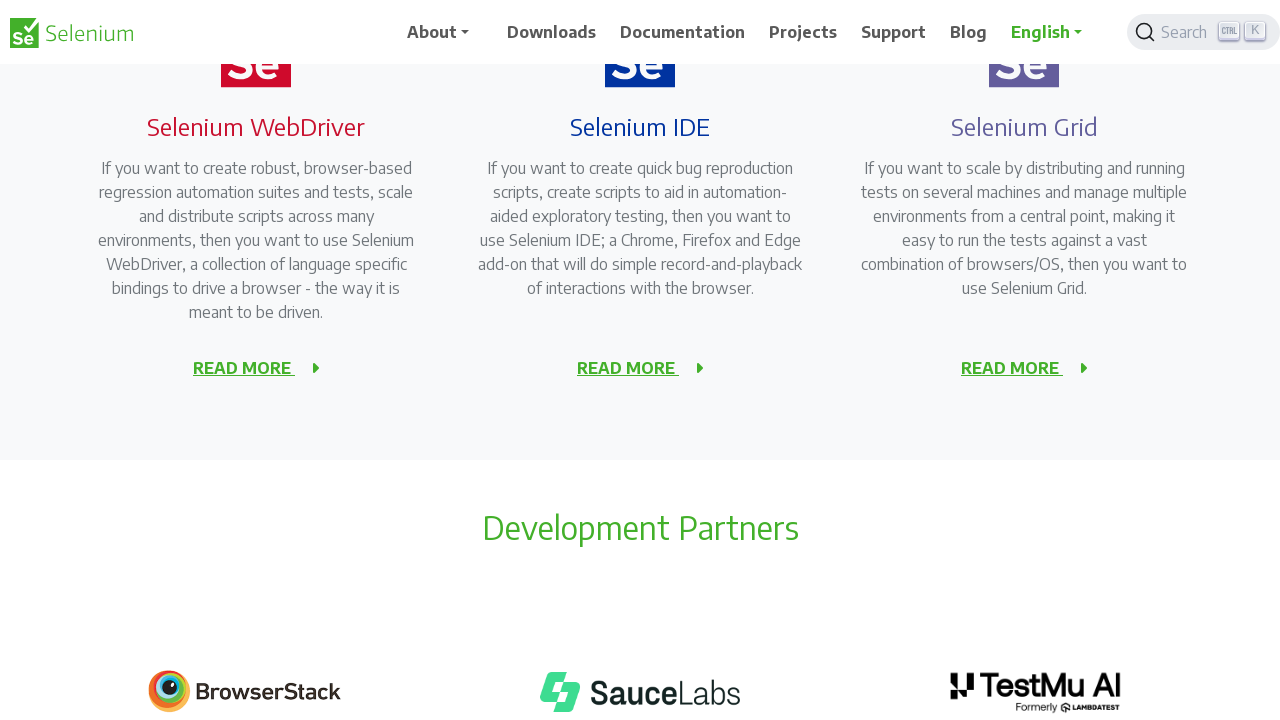

Scrolled up 200 pixels
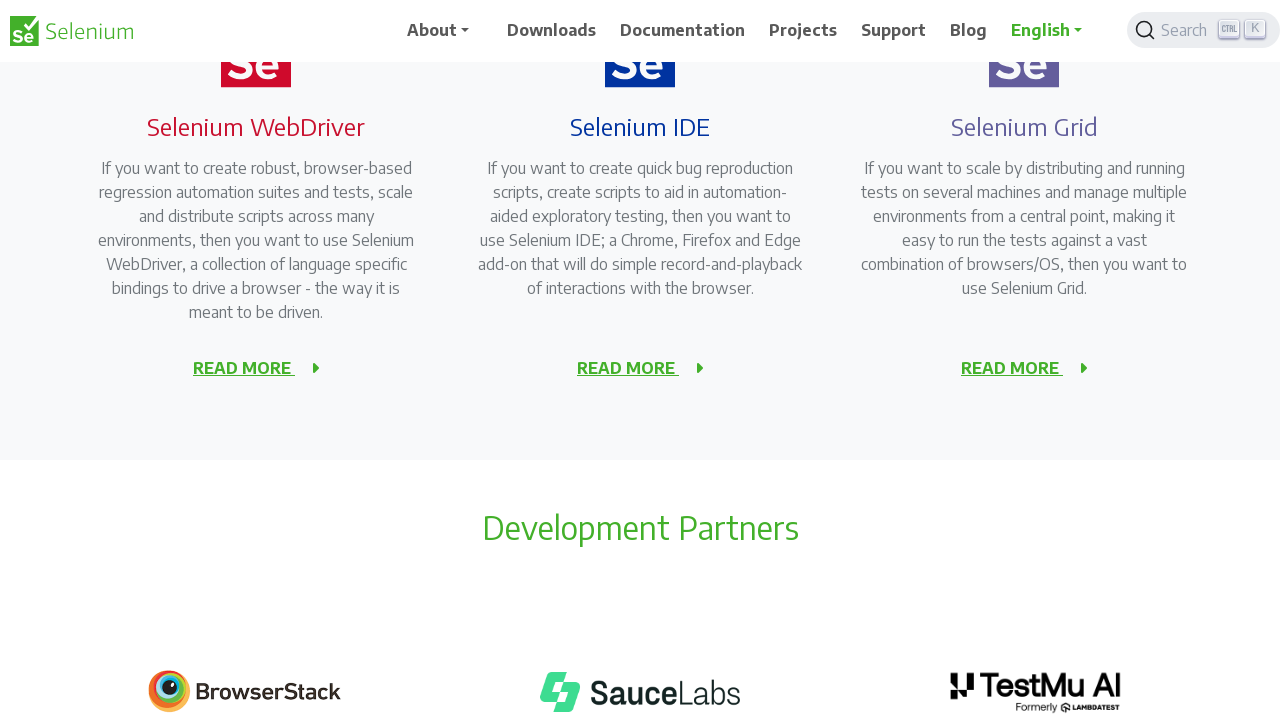

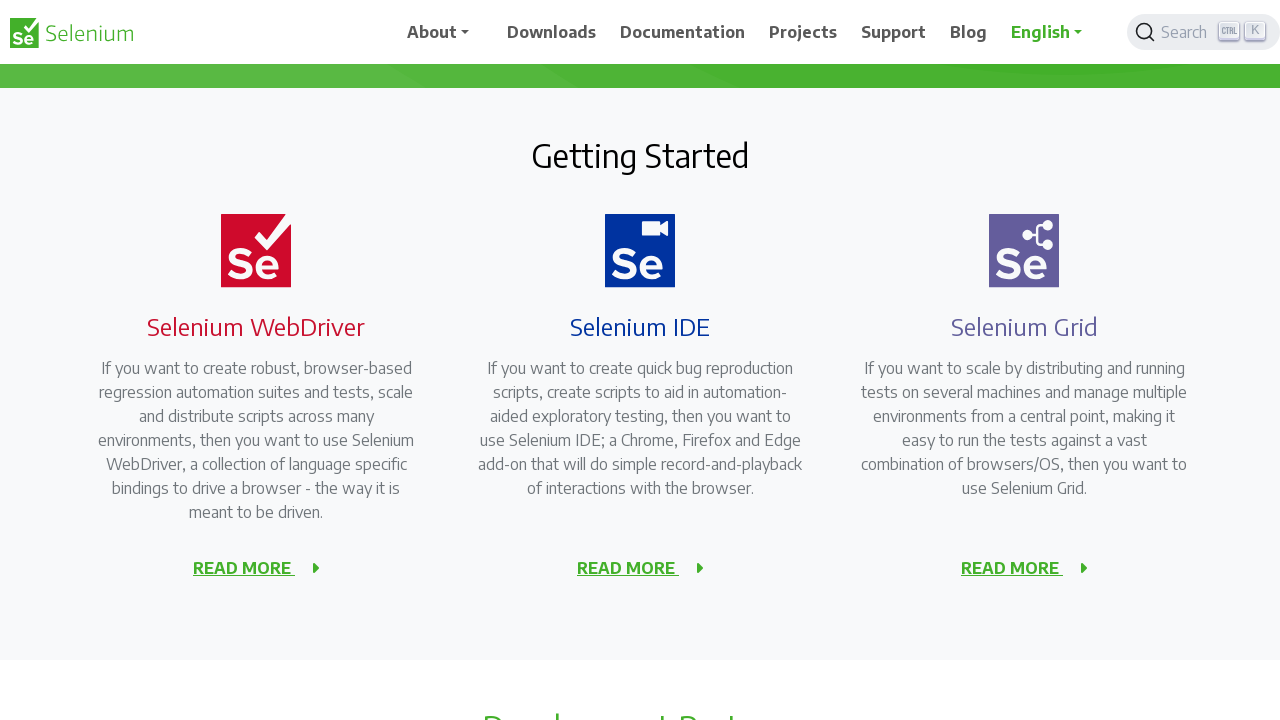